Tests an HTML to BBCode converter tool by entering HTML content into a textarea, selecting conversion options (vbcode format and code option), and clicking the Convert button.

Starting URL: http://www.seabreezecomputers.com/html2bbcode/

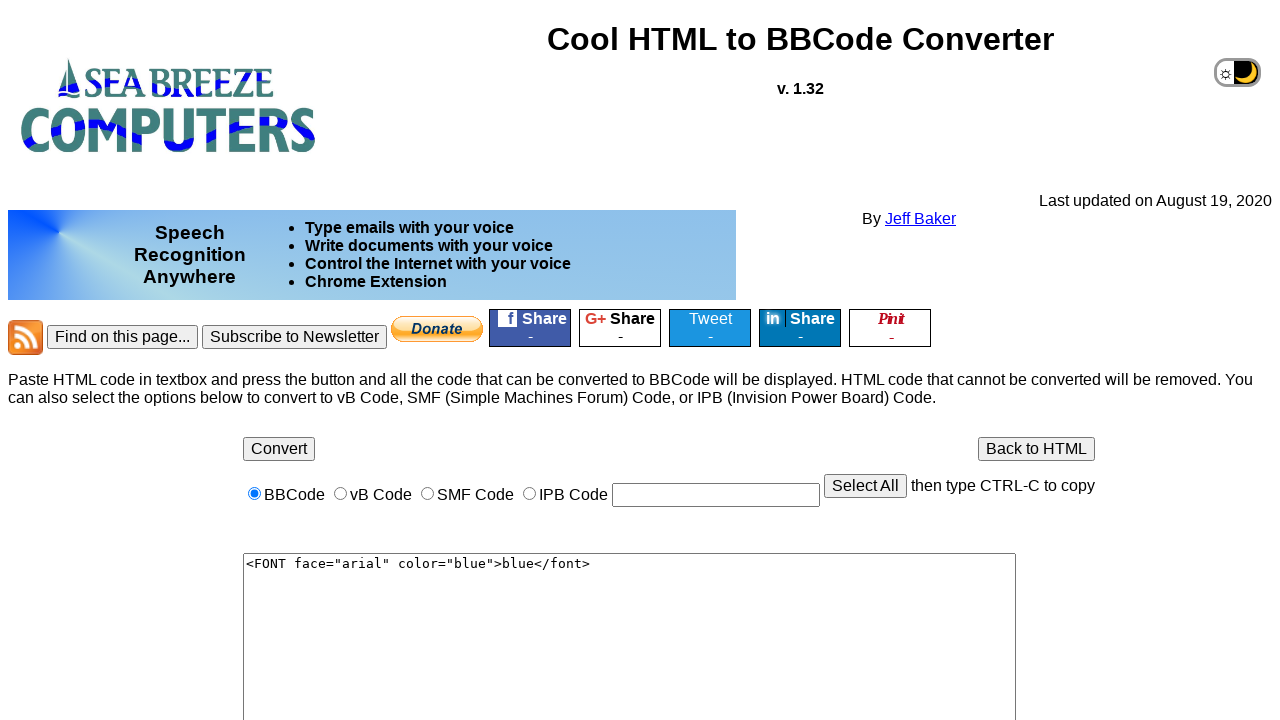

Filled textarea with sample HTML content on textarea[name='textbox']
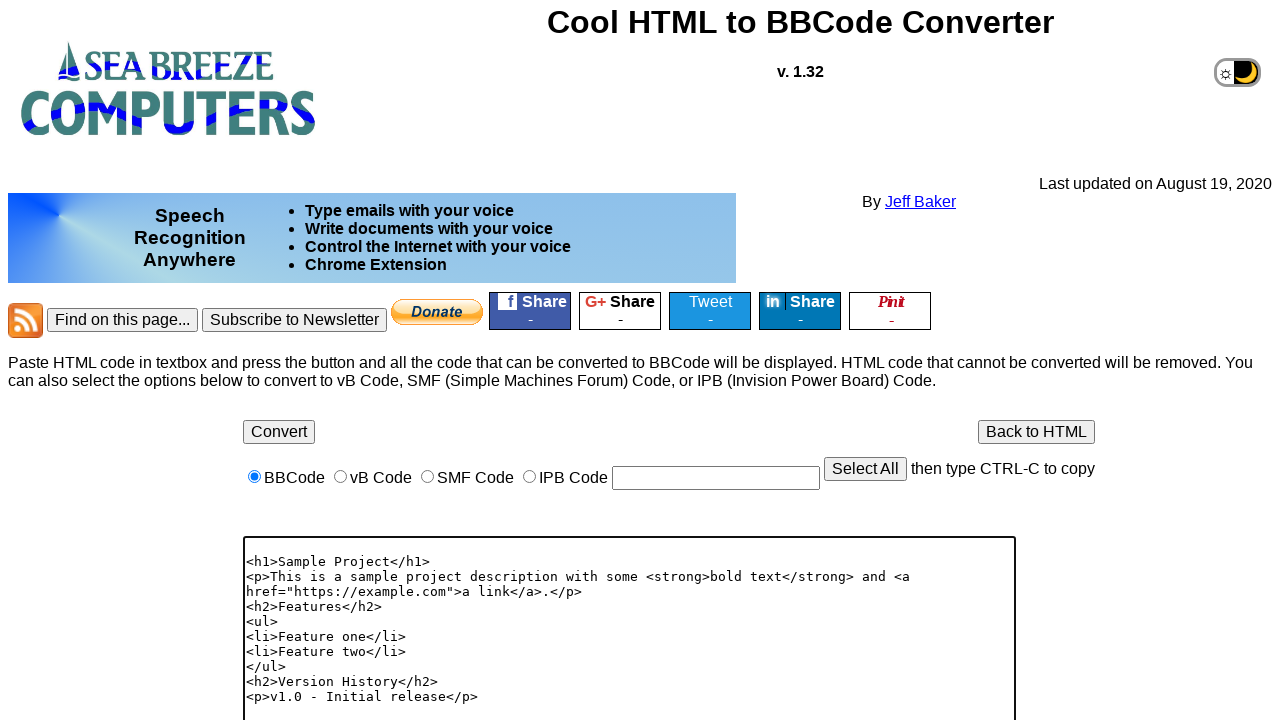

Selected vbcode format option at (340, 477) on input[name='codetype'][value='vbcode']
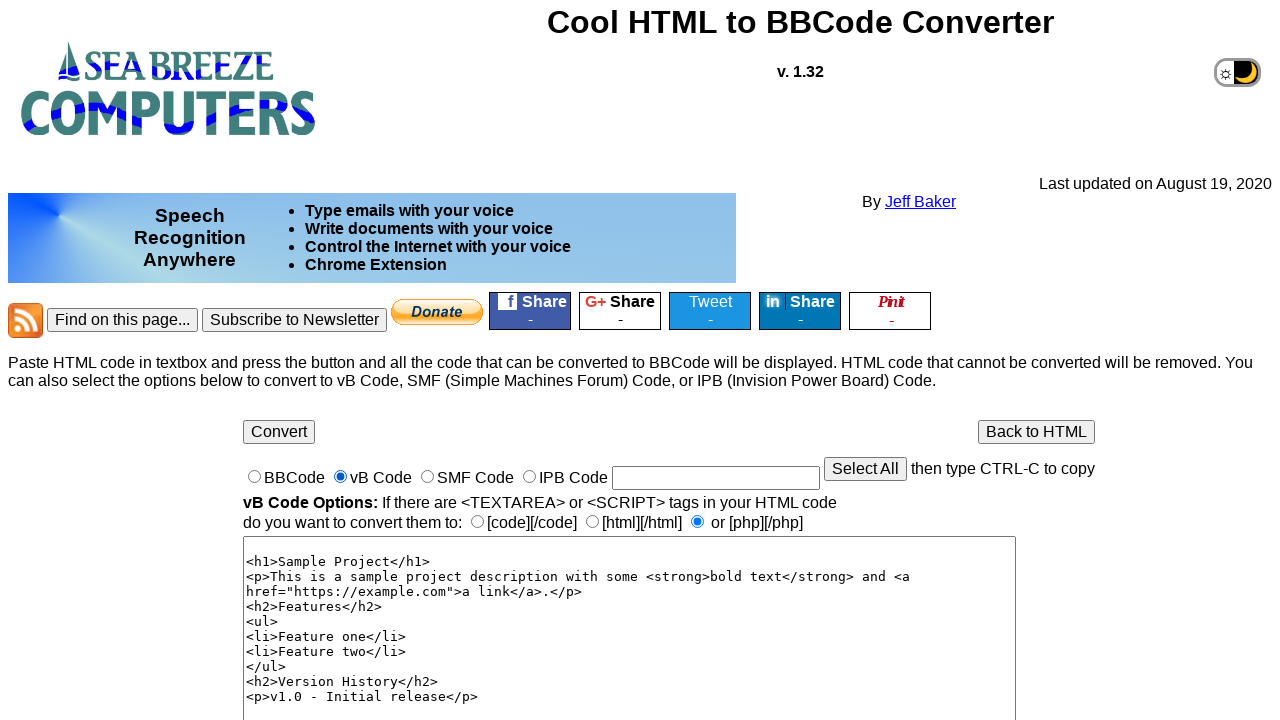

Selected code option at (478, 522) on input[name='option'][value='code']
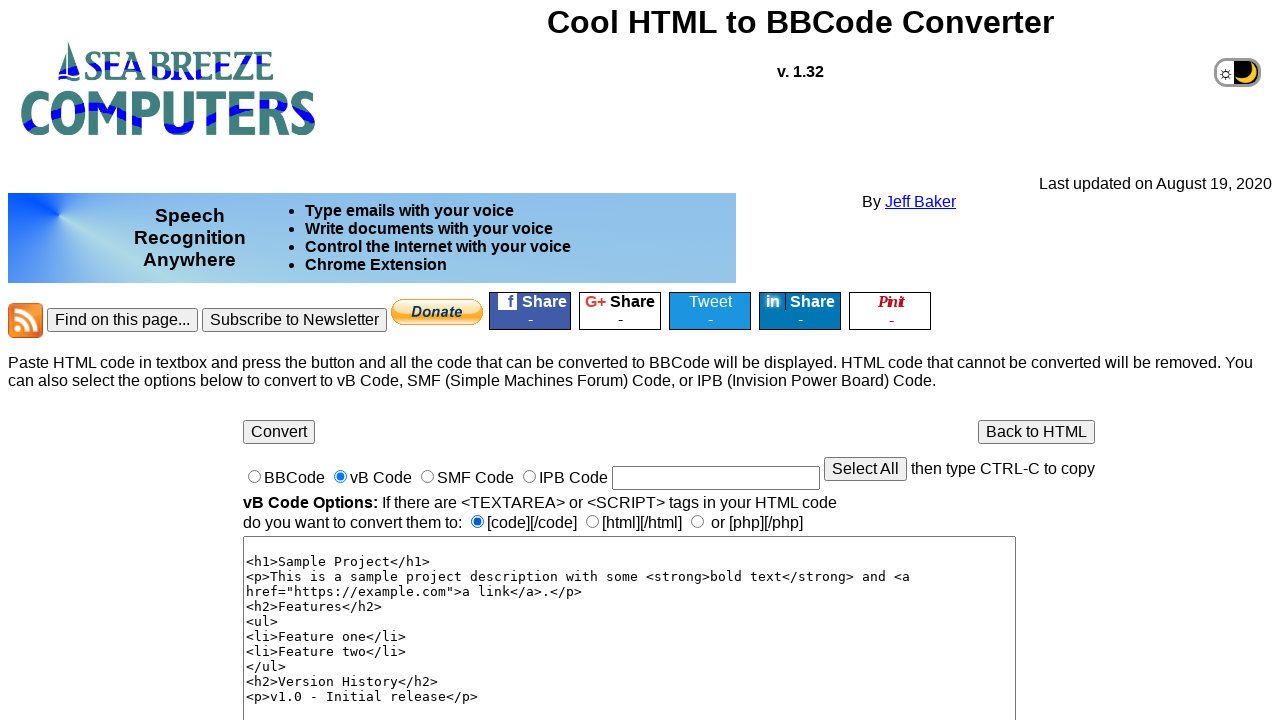

Clicked Convert button to convert HTML to BBCode at (279, 432) on input[name='Convert']
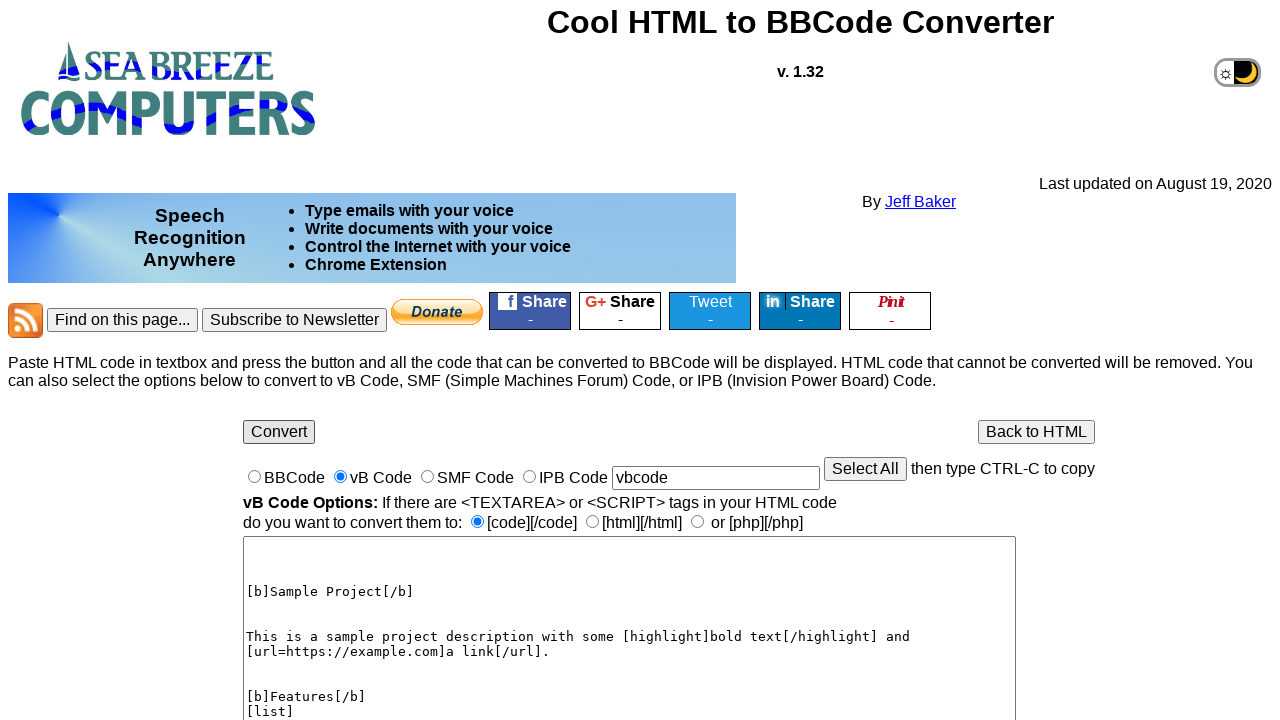

Waited for conversion to complete
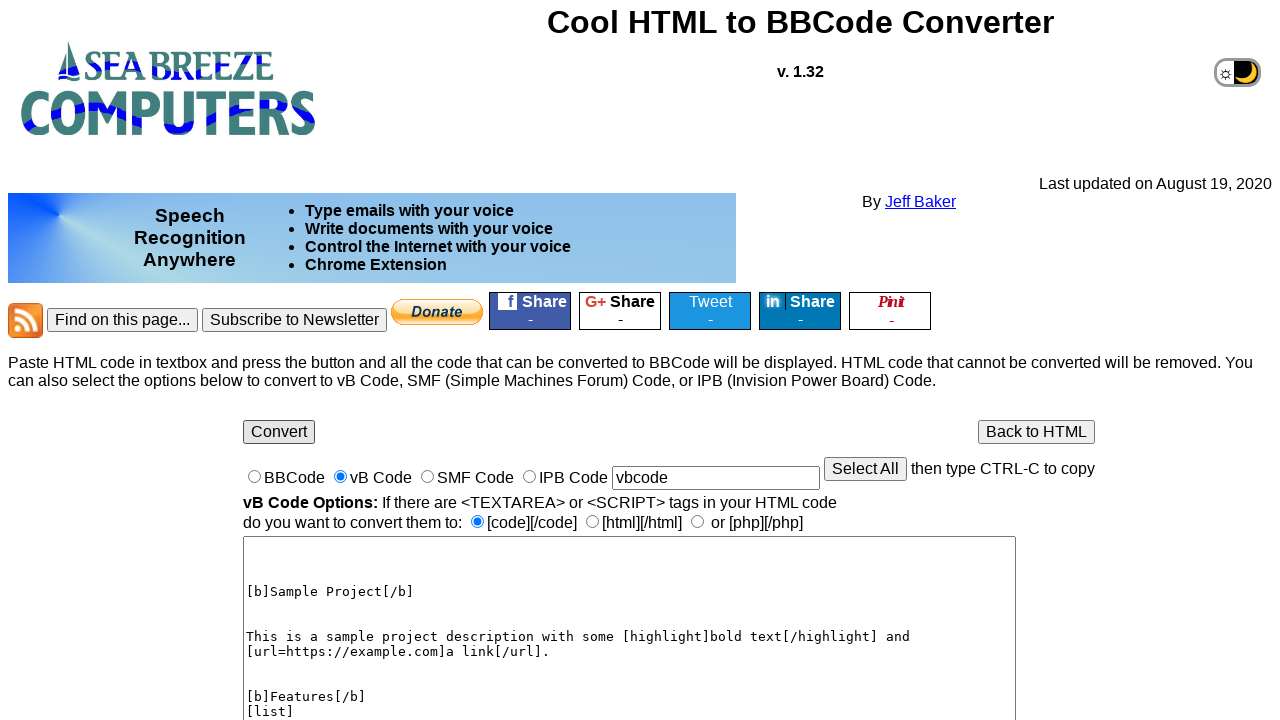

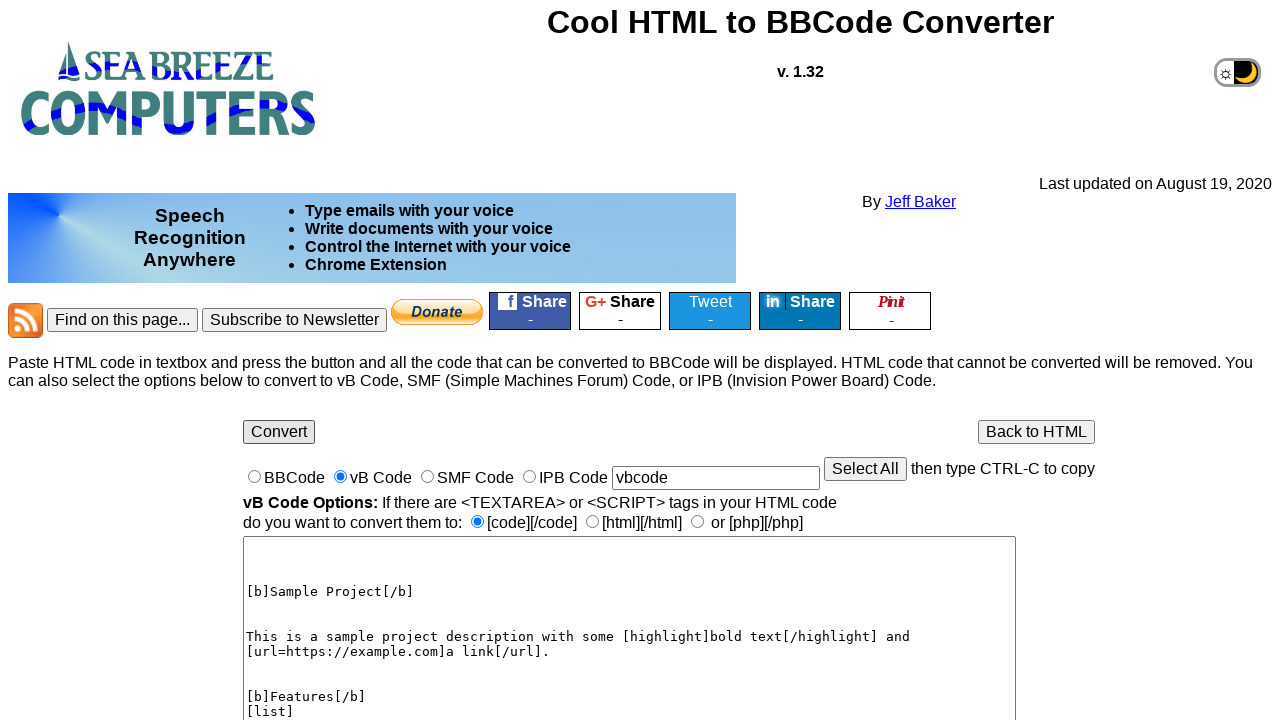